Navigates to a Selenium course content page and retrieves the page title and URL to verify the page loaded correctly

Starting URL: http://greenstech.in/selenium-course-content.html

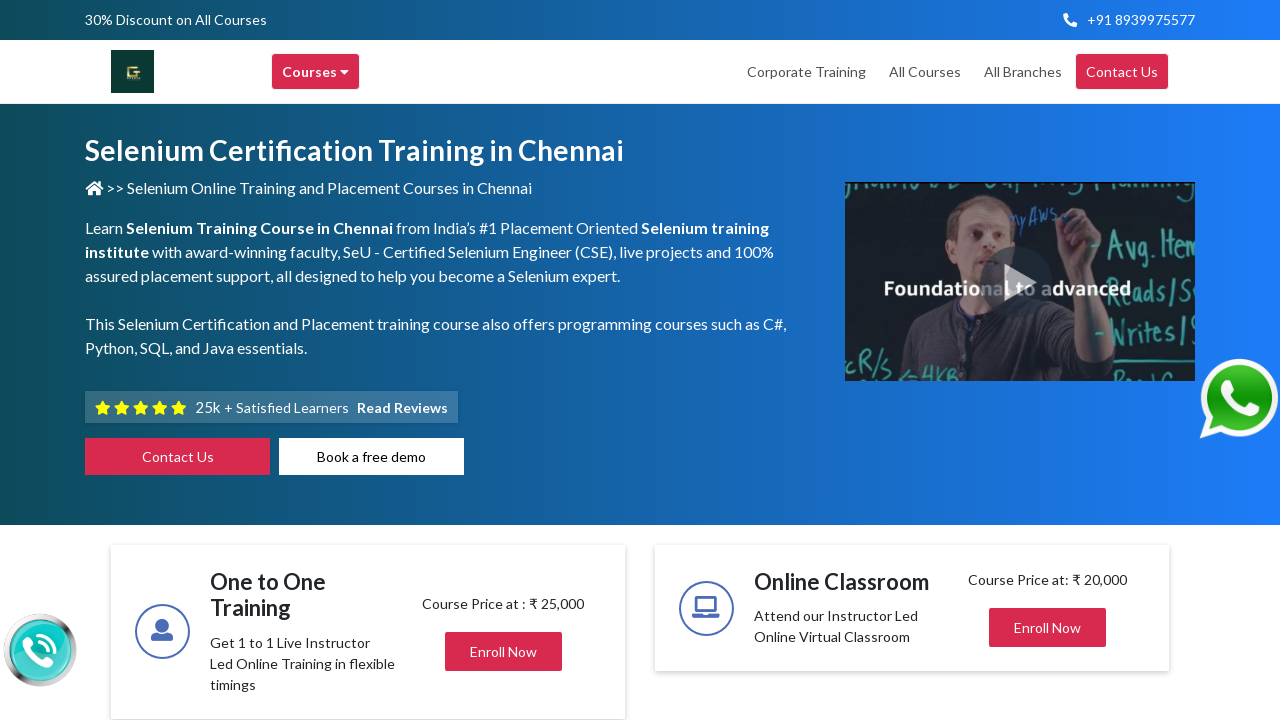

Waited for page to reach domcontentloaded state
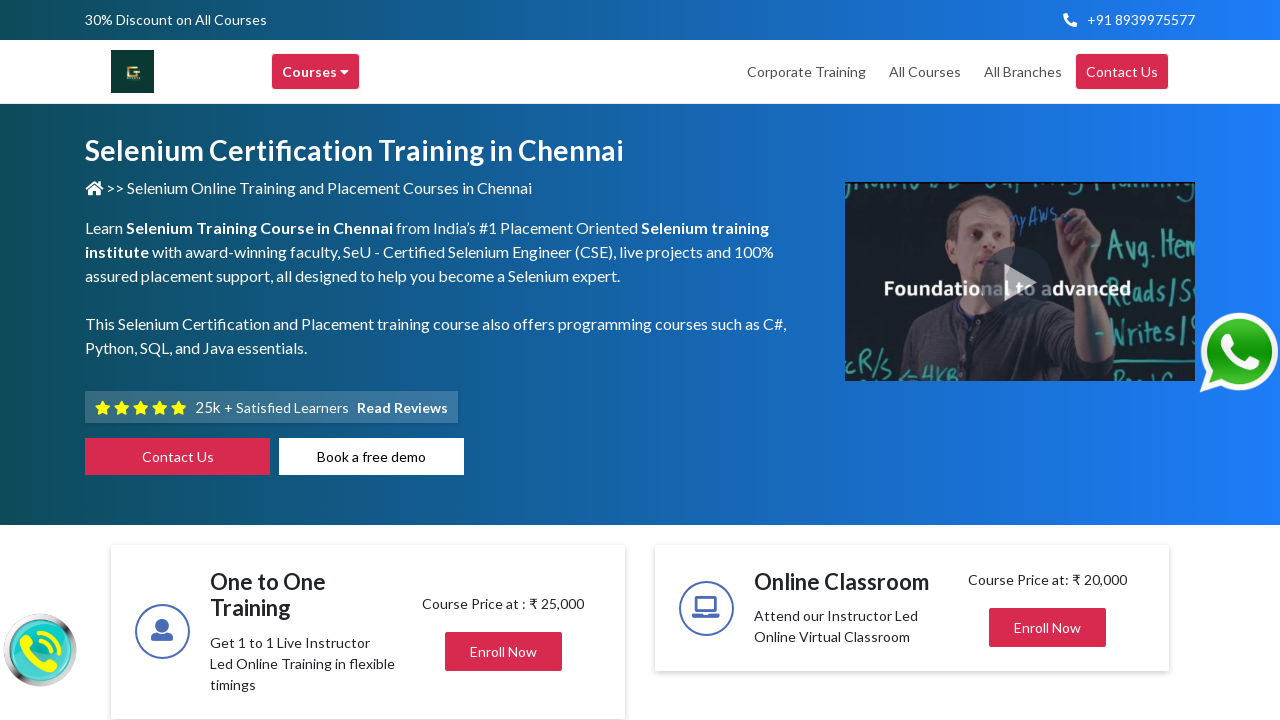

Retrieved page title: Selenium Training in Chennai | Selenium Certification Courses
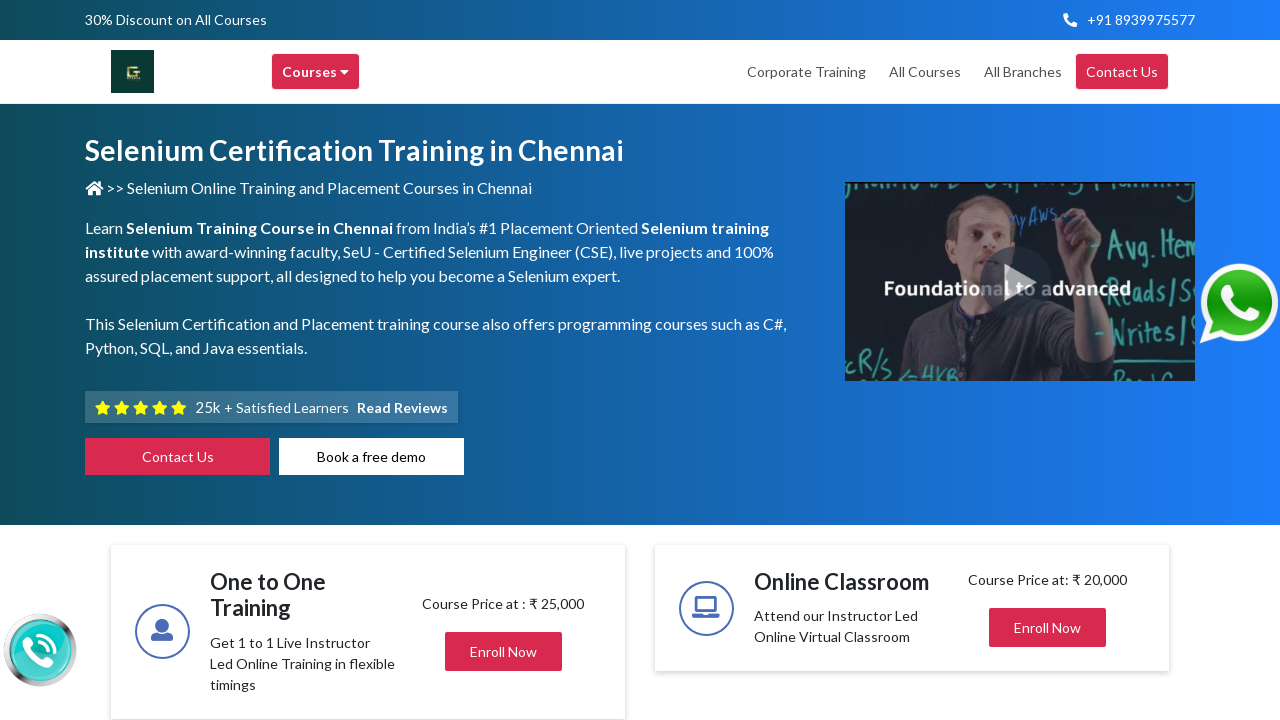

Retrieved current URL: https://greenstech.in/selenium-course-content.html
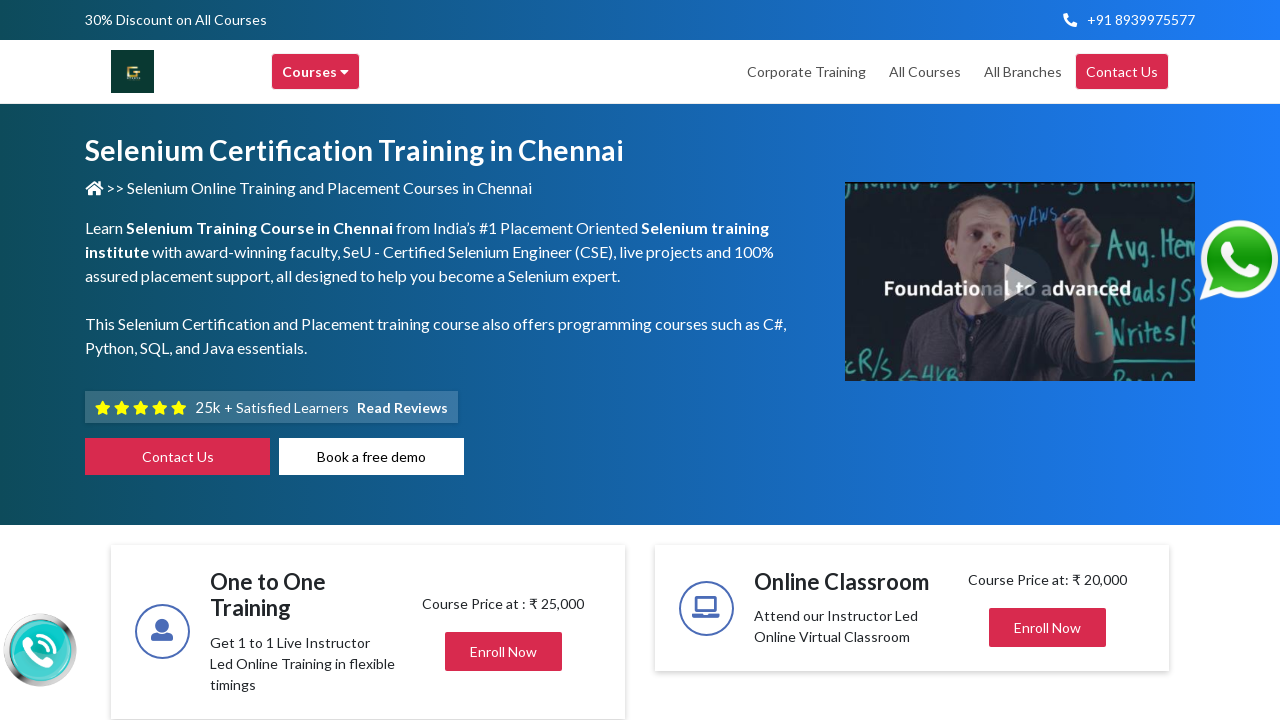

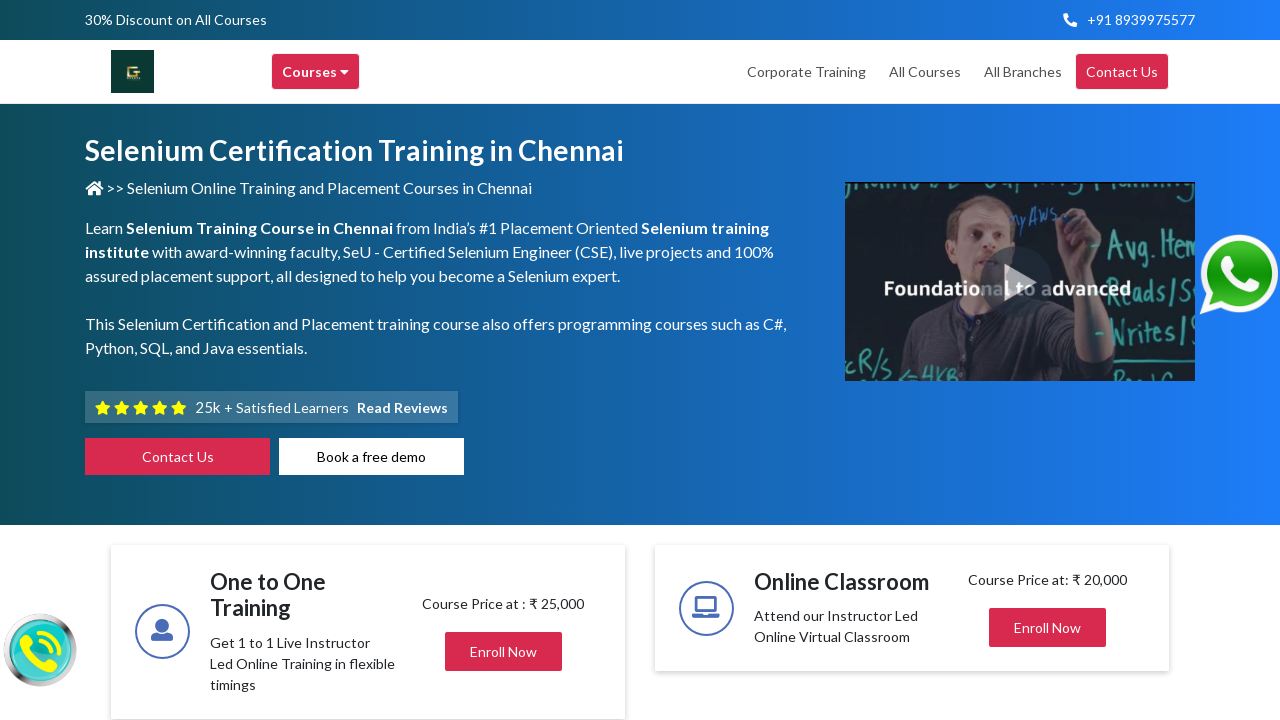